Verifies data persists in the list after page reload

Starting URL: https://tc-1-final-parte1.vercel.app/tabelaCadastro.html

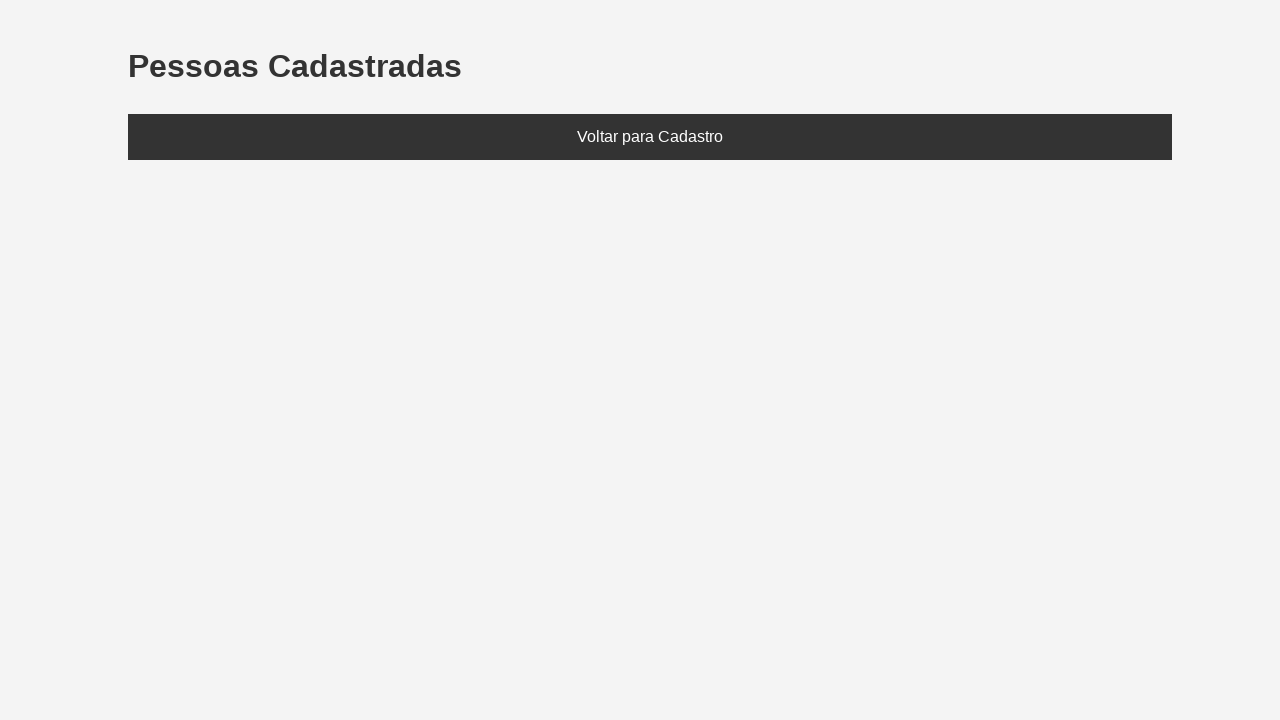

Set localStorage with test data containing Eduarda (age 28)
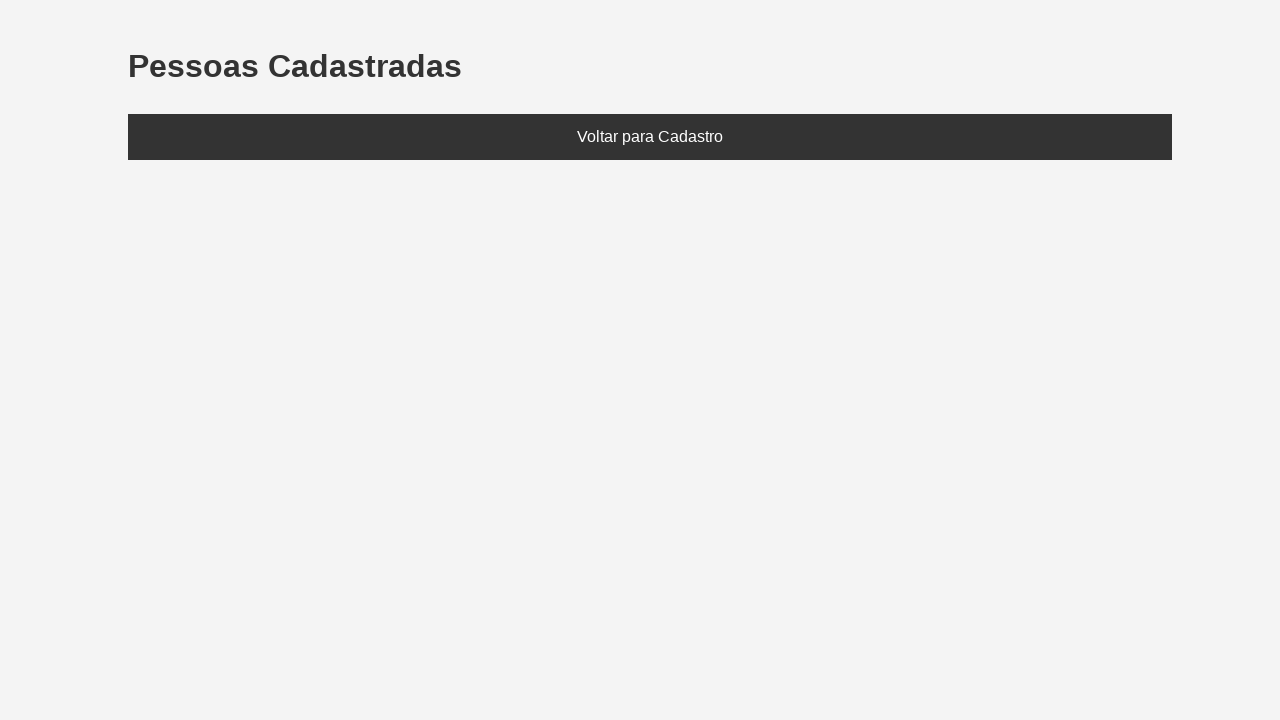

Reloaded the page to load data from localStorage
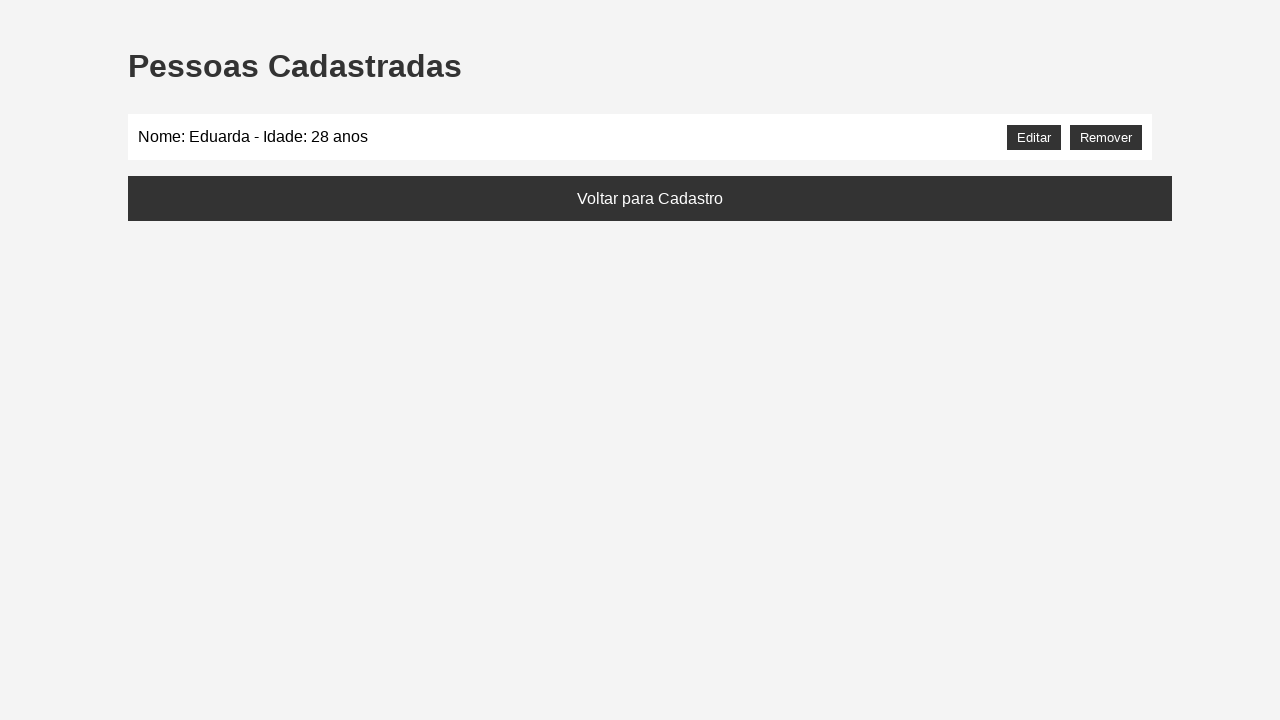

Located the people list element
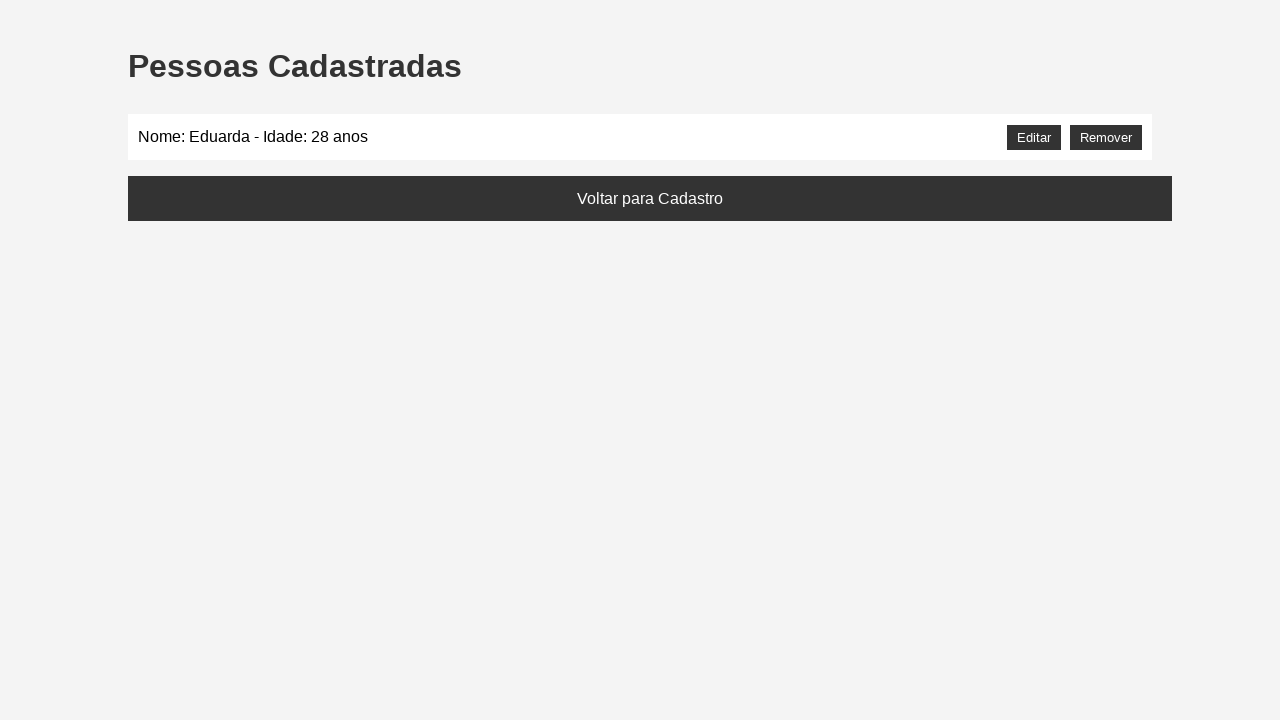

Verified that 'Eduarda' is displayed in the list after page reload
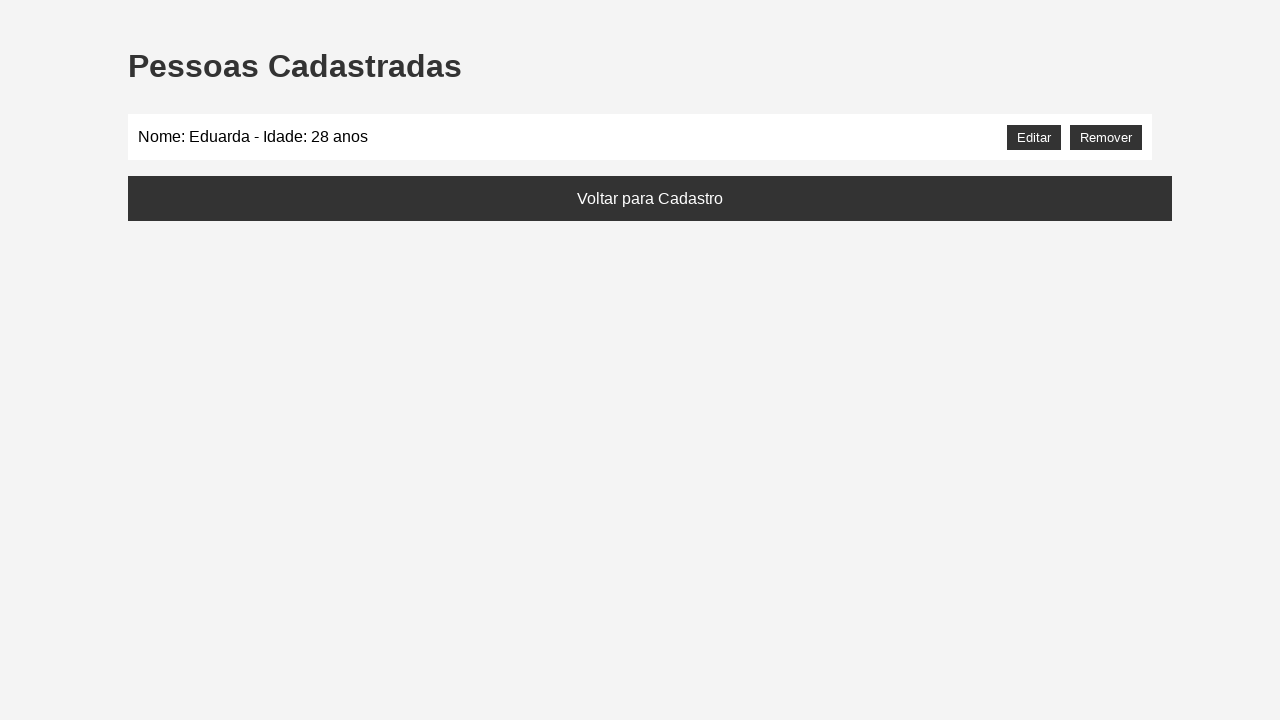

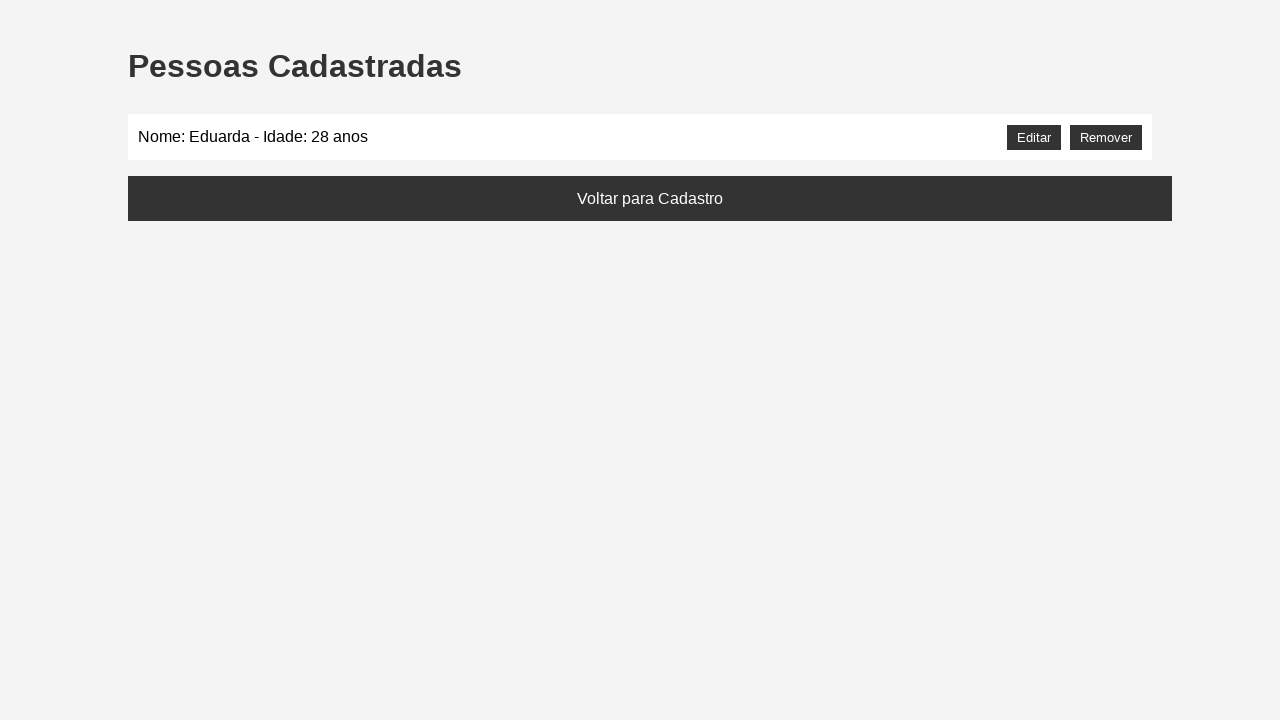